Navigates to bol.com homepage and verifies the URL is correct

Starting URL: https://www.bol.com

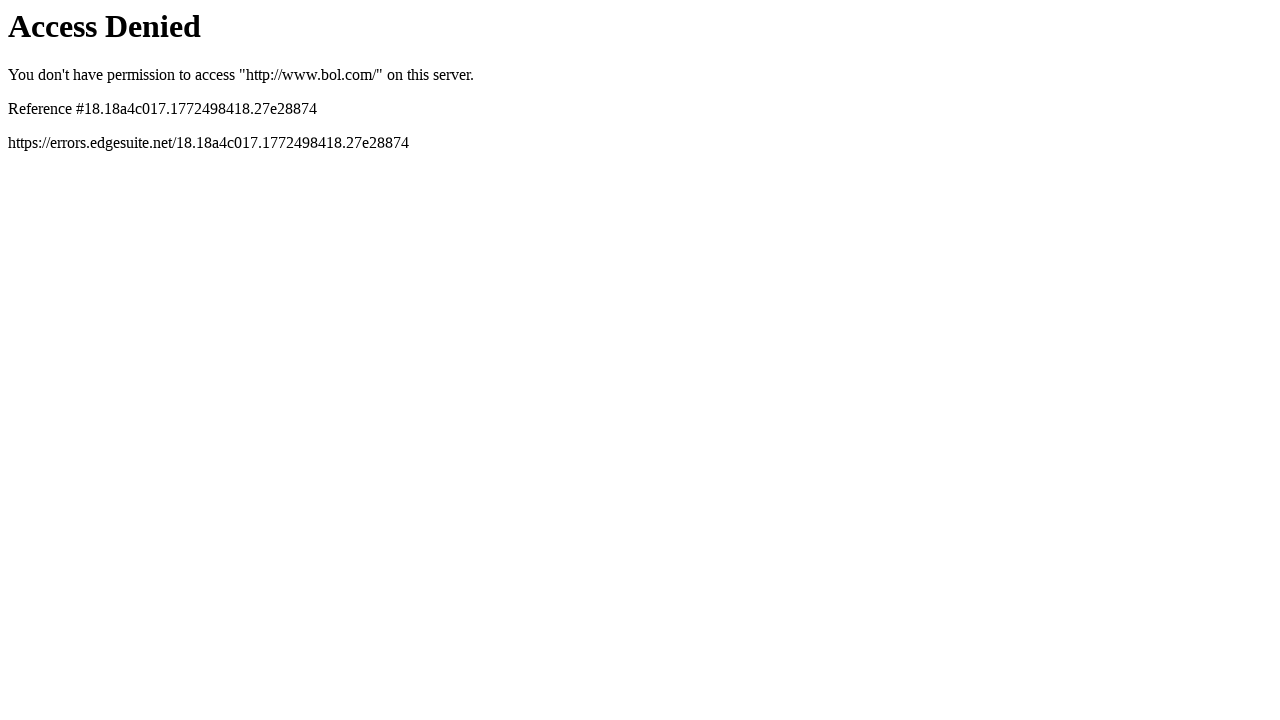

Navigated to bol.com homepage
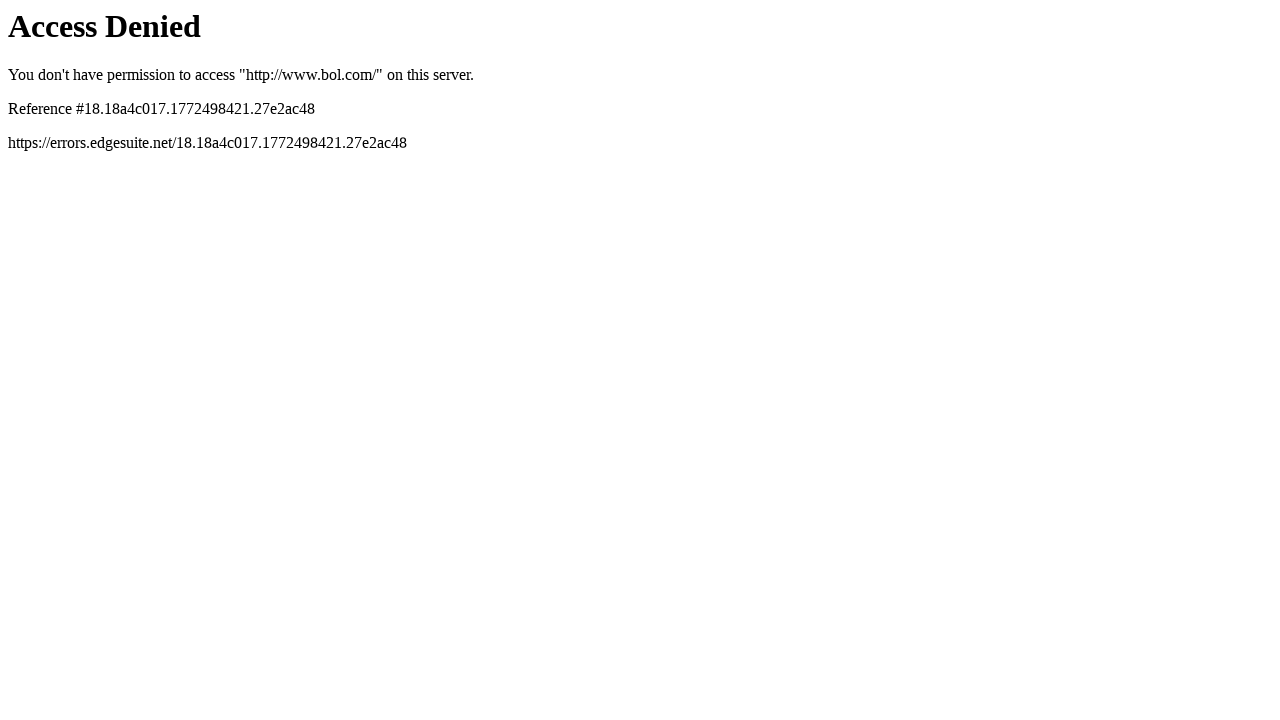

Verified that the page URL contains 'bol.com'
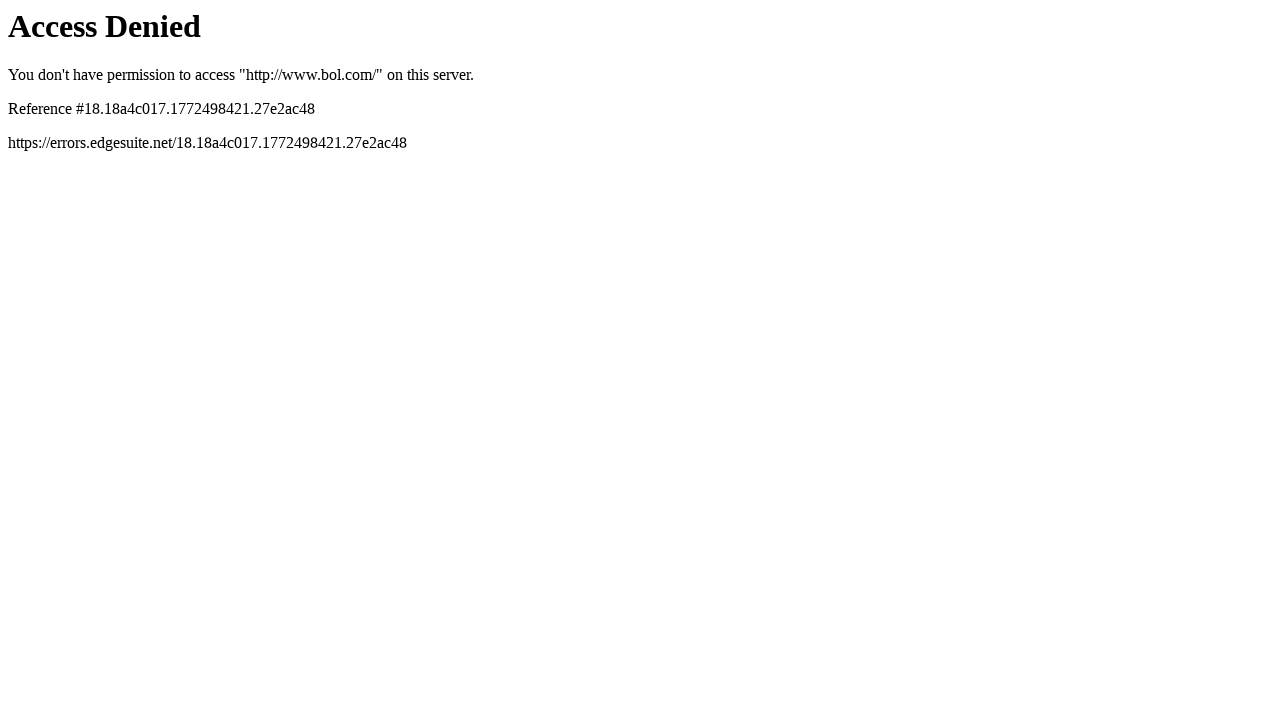

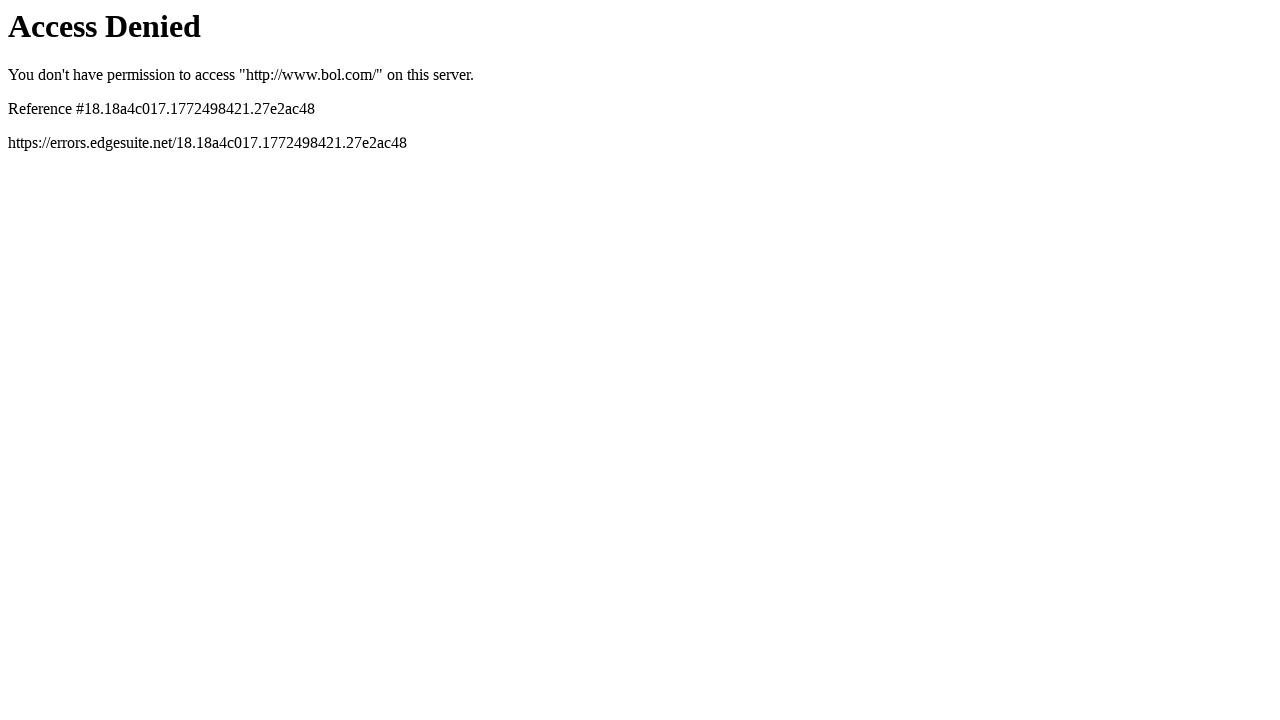